Tests TodoMVC application by adding two todo items ("Search" and "Test") and then clicking on the "Completed" filter link

Starting URL: https://demo.playwright.dev/todomvc/

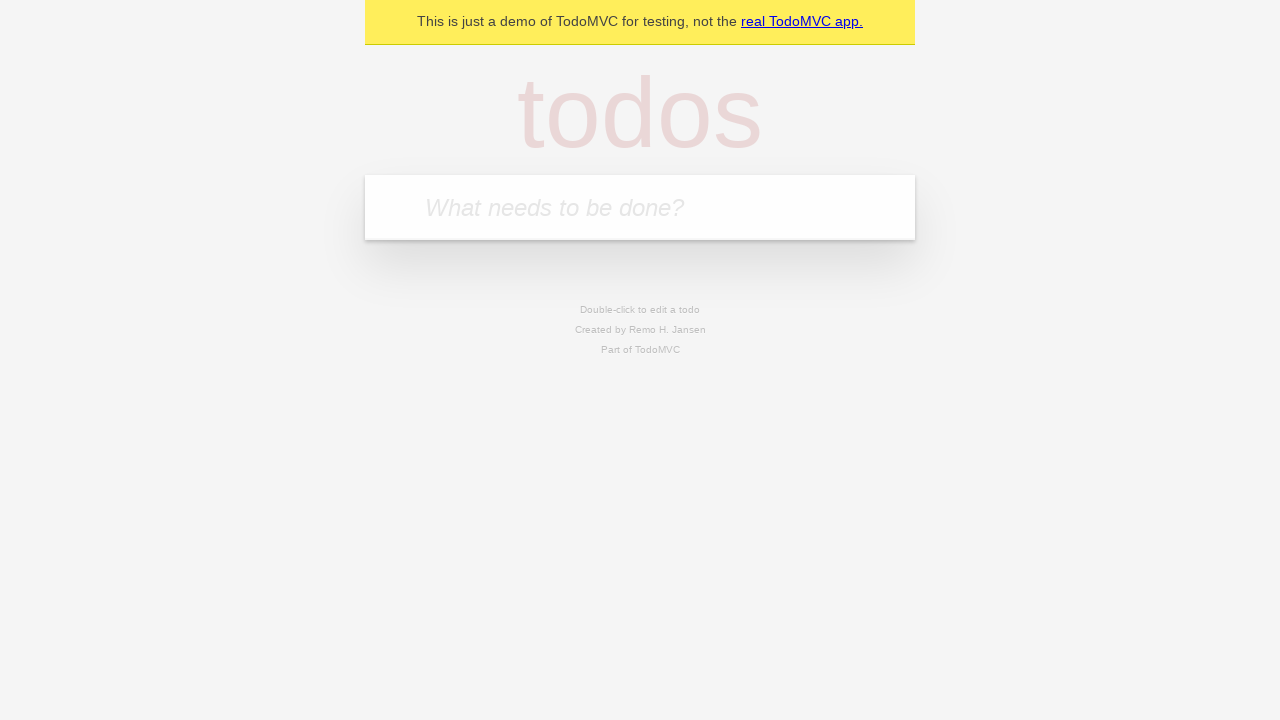

Clicked on the todo input field at (640, 207) on internal:attr=[placeholder="What needs to be done?"i]
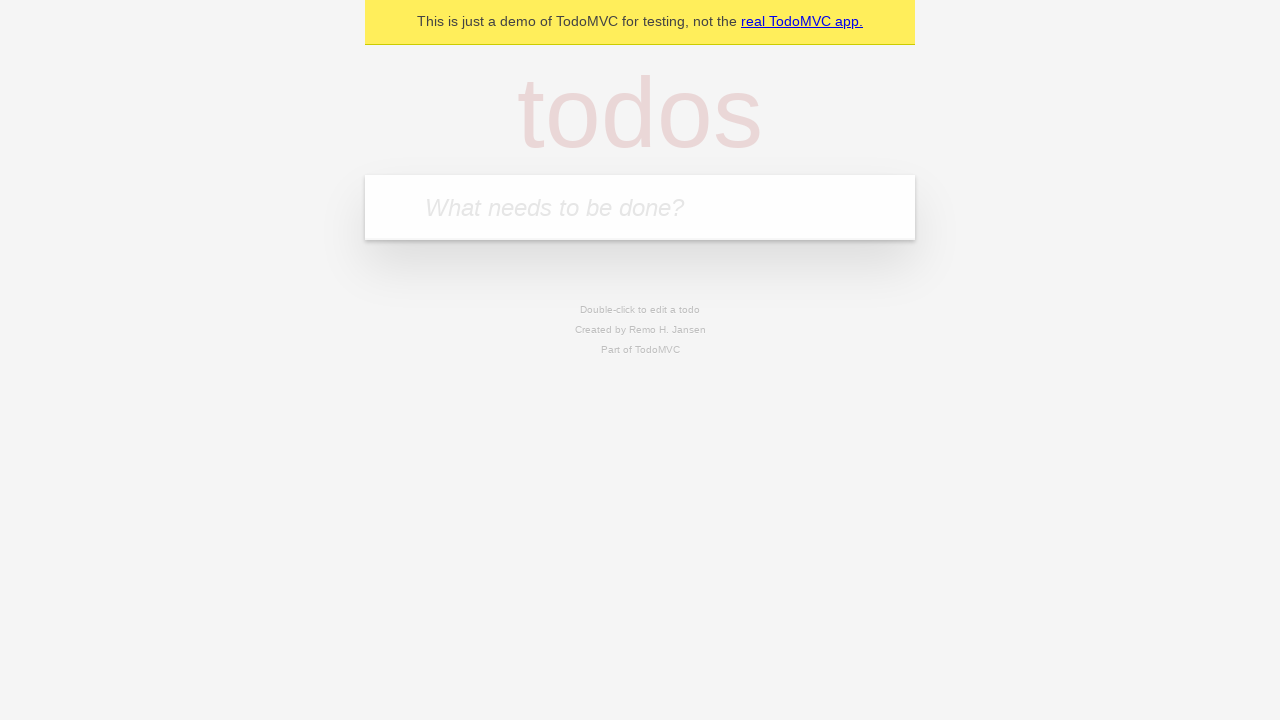

Filled todo input with 'Search' on internal:attr=[placeholder="What needs to be done?"i]
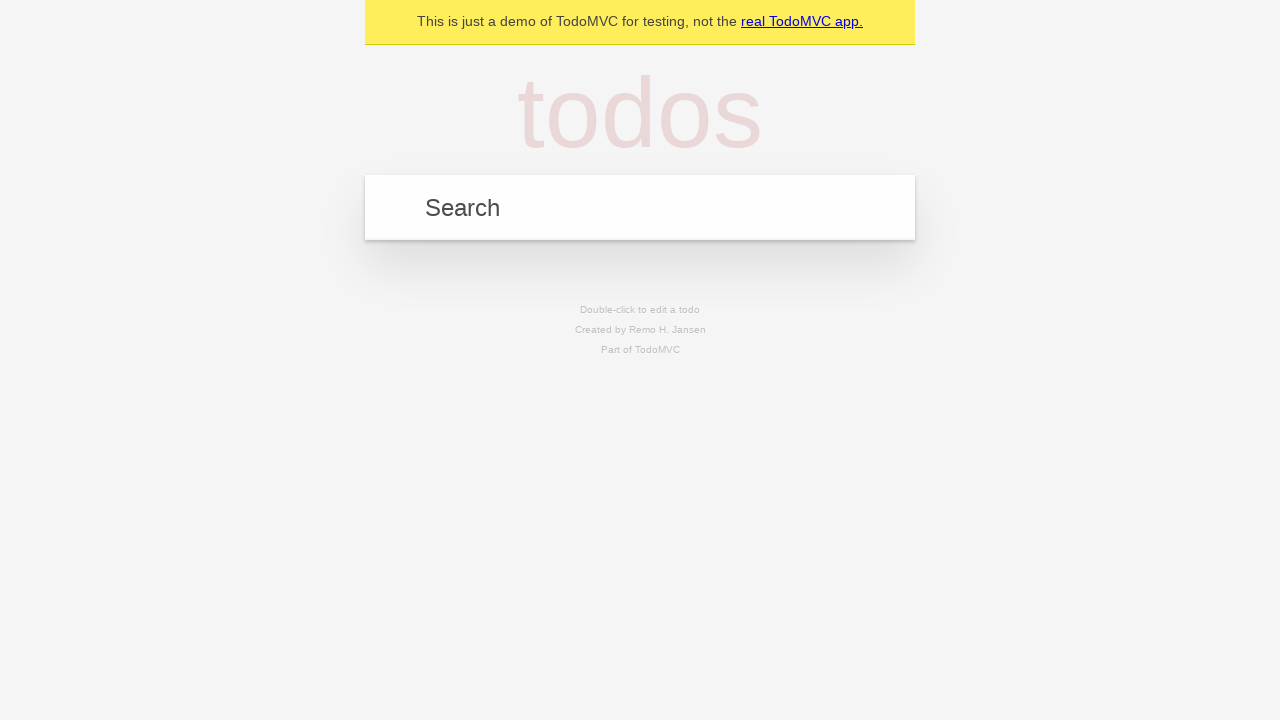

Pressed Enter to add first todo item 'Search' on internal:attr=[placeholder="What needs to be done?"i]
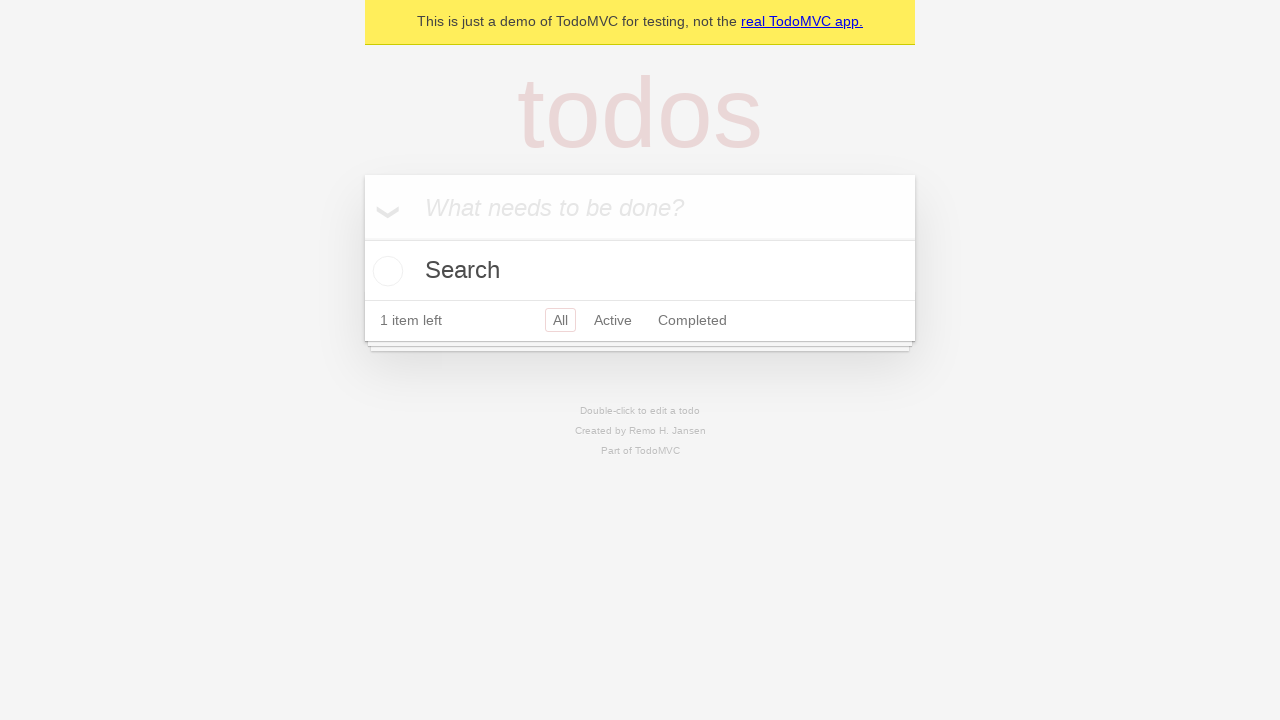

Filled todo input with 'Test' on internal:attr=[placeholder="What needs to be done?"i]
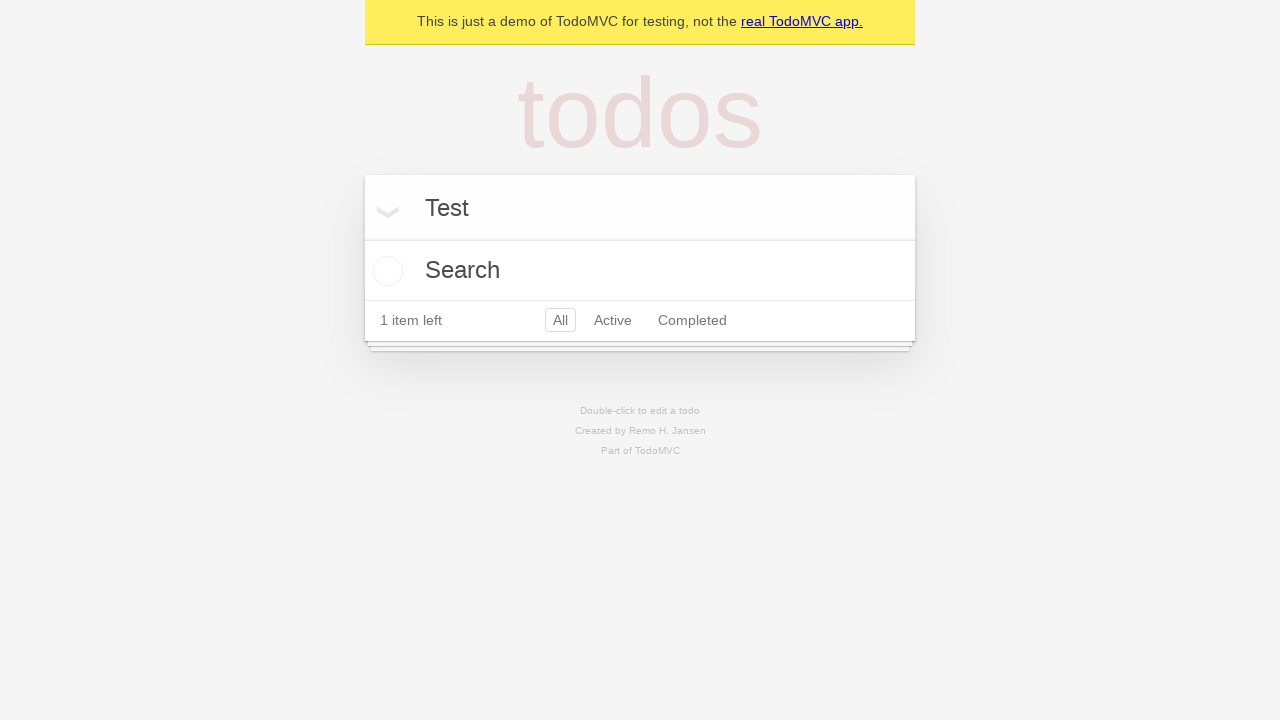

Pressed Enter to add second todo item 'Test' on internal:attr=[placeholder="What needs to be done?"i]
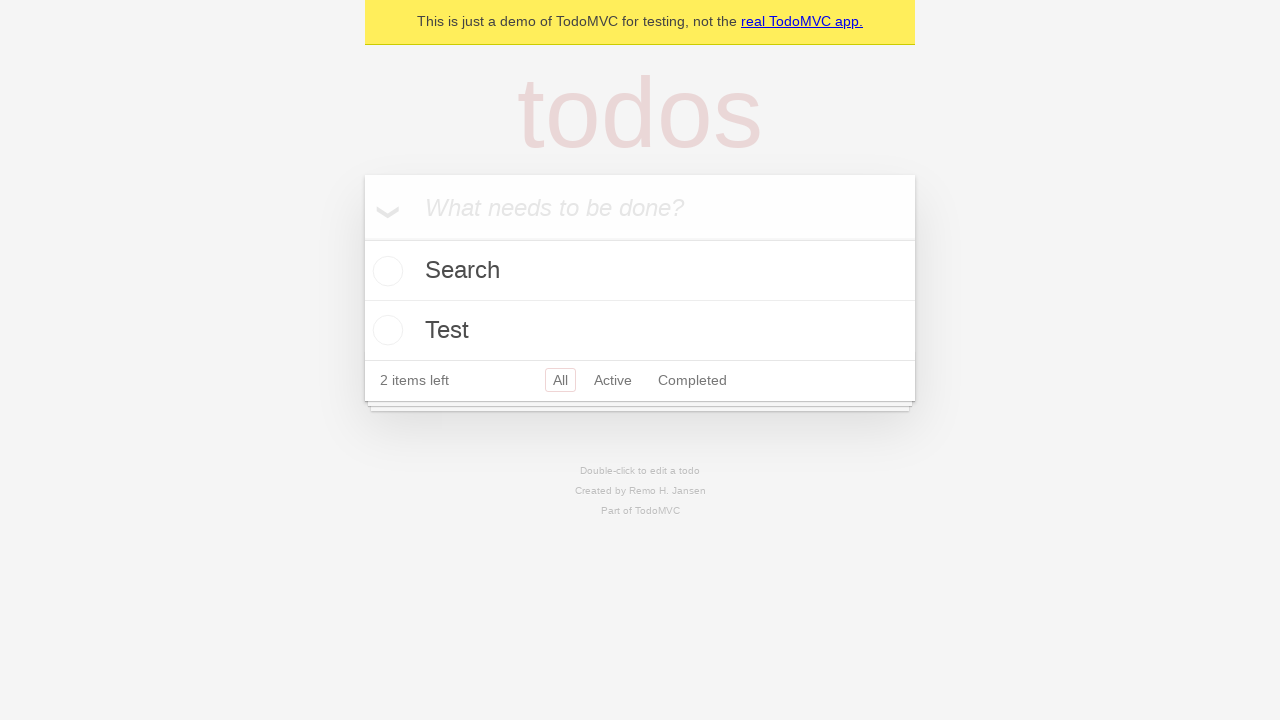

Clicked on 'Completed' filter link at (692, 380) on internal:role=link[name="Completed"i]
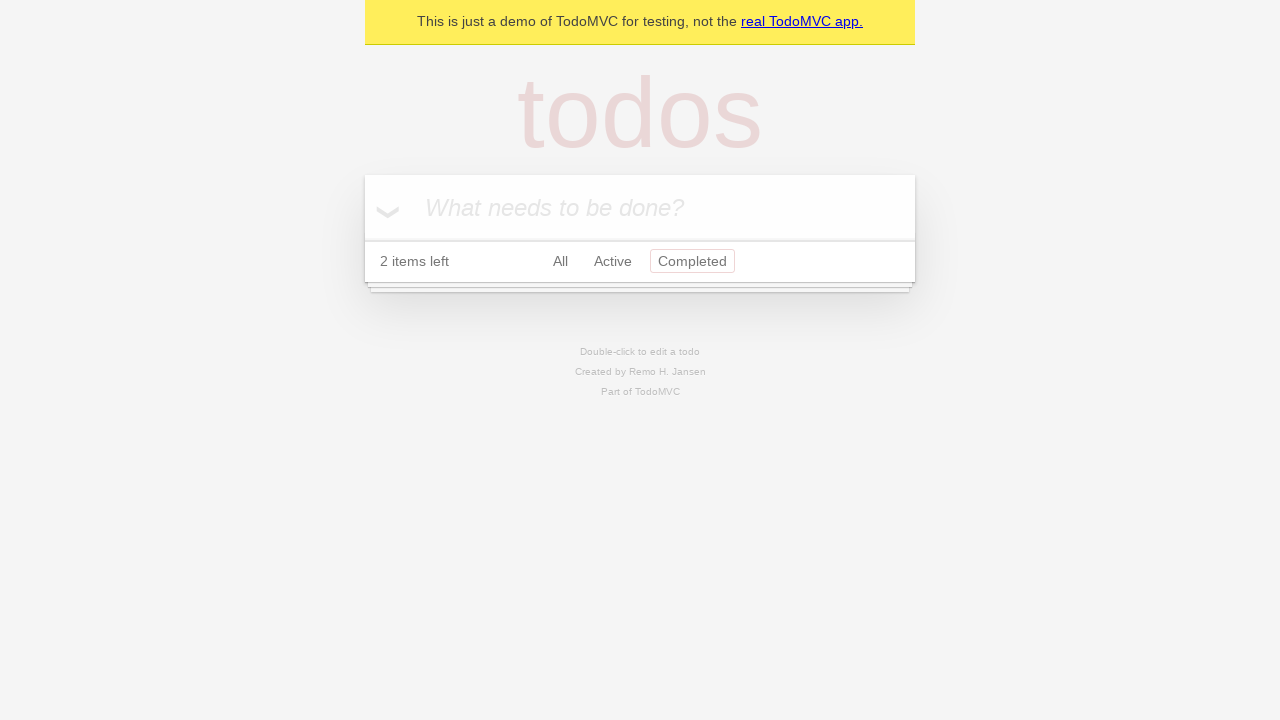

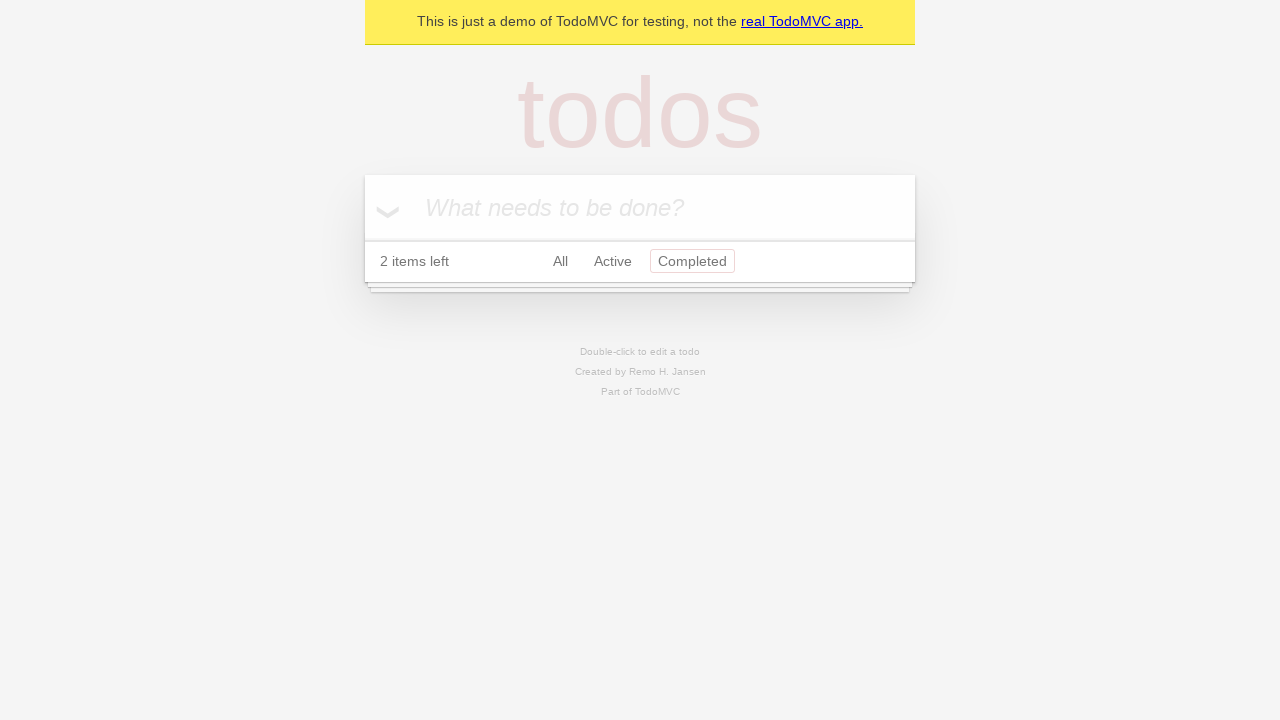